Tests right-click context menu functionality by performing a right-click action on a button, selecting the Copy option from the context menu, and handling the resulting alert

Starting URL: https://swisnl.github.io/jQuery-contextMenu/demo.html

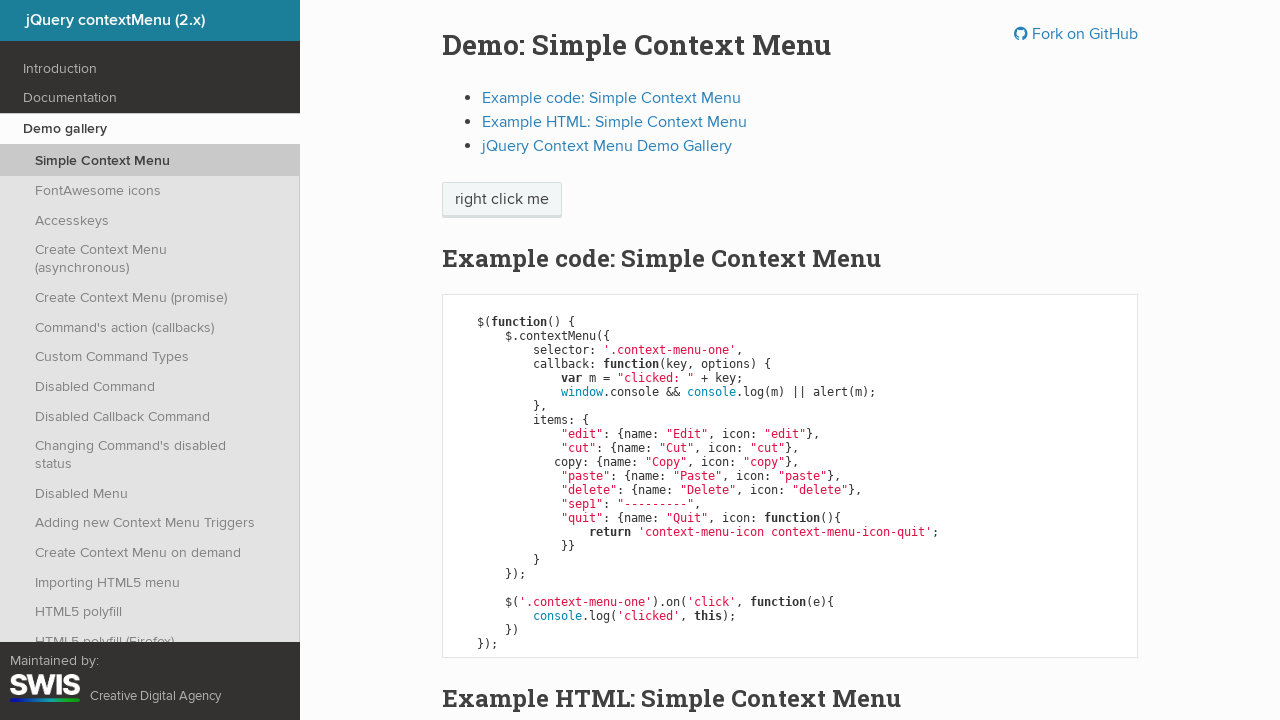

Located the 'right click me' button element
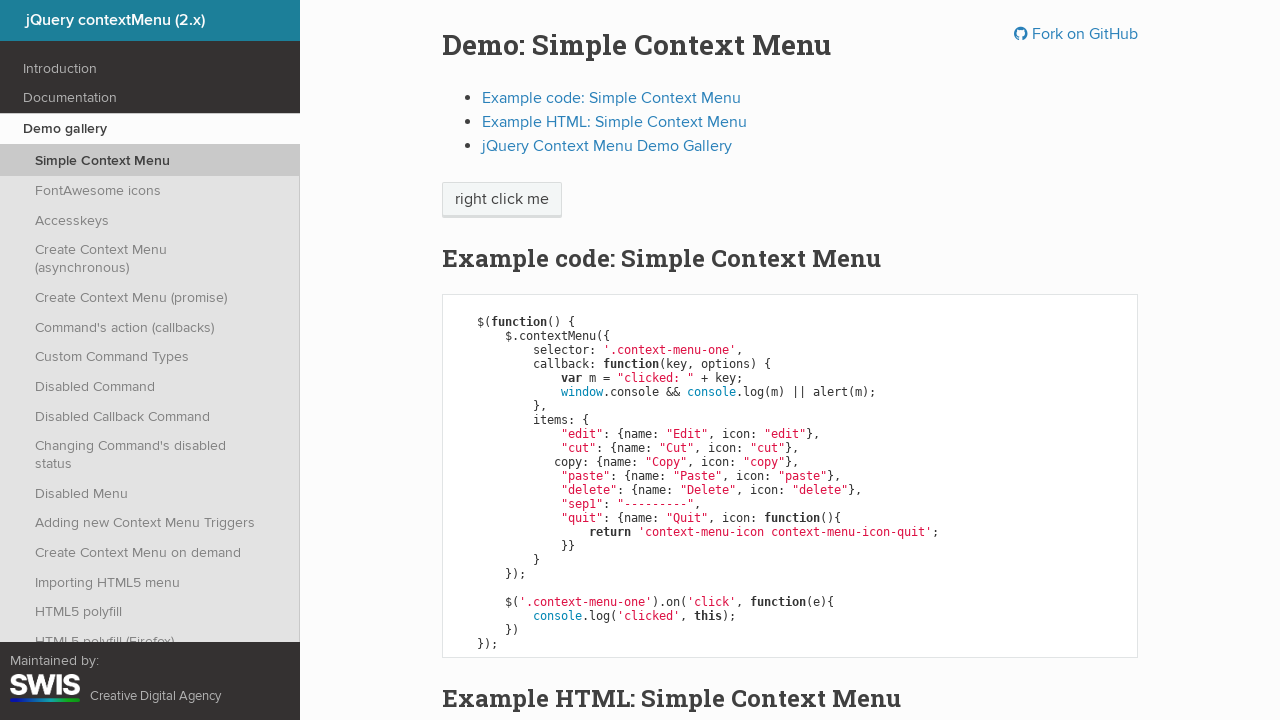

Performed right-click action on the button at (502, 200) on xpath=//span[text()='right click me']
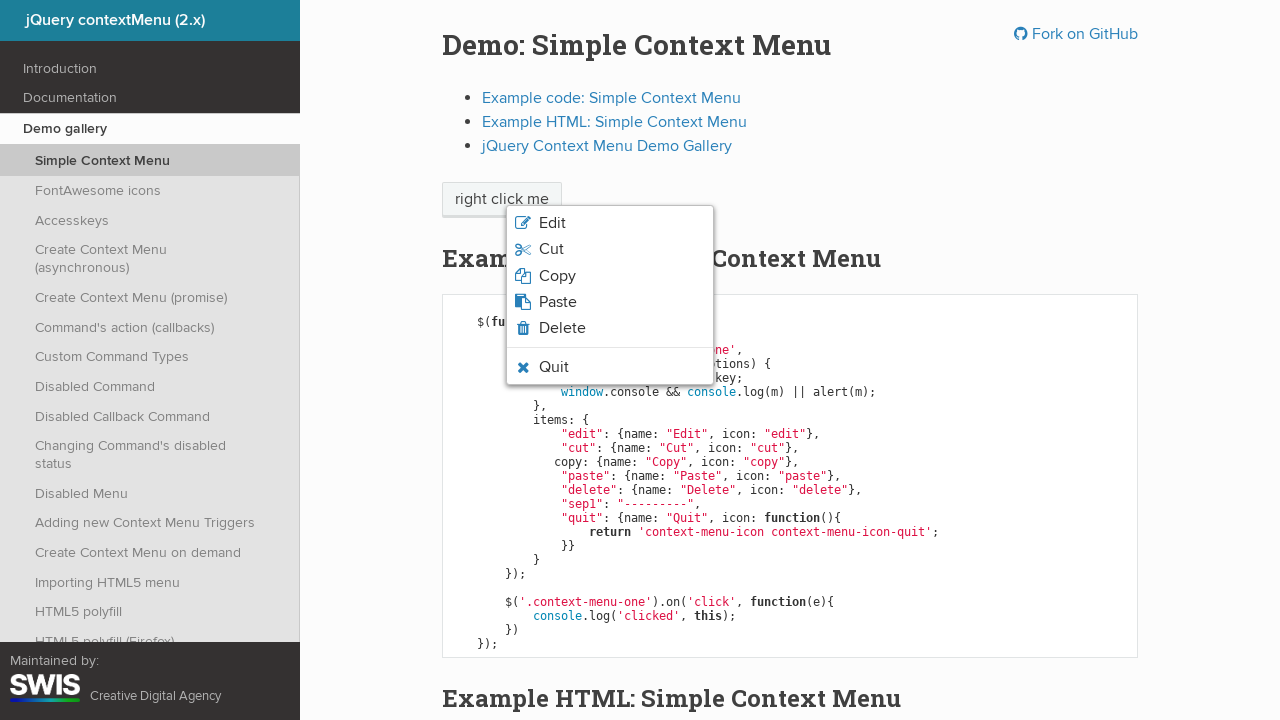

Clicked the 'Copy' option from the context menu at (557, 276) on xpath=//span[text()='Copy']
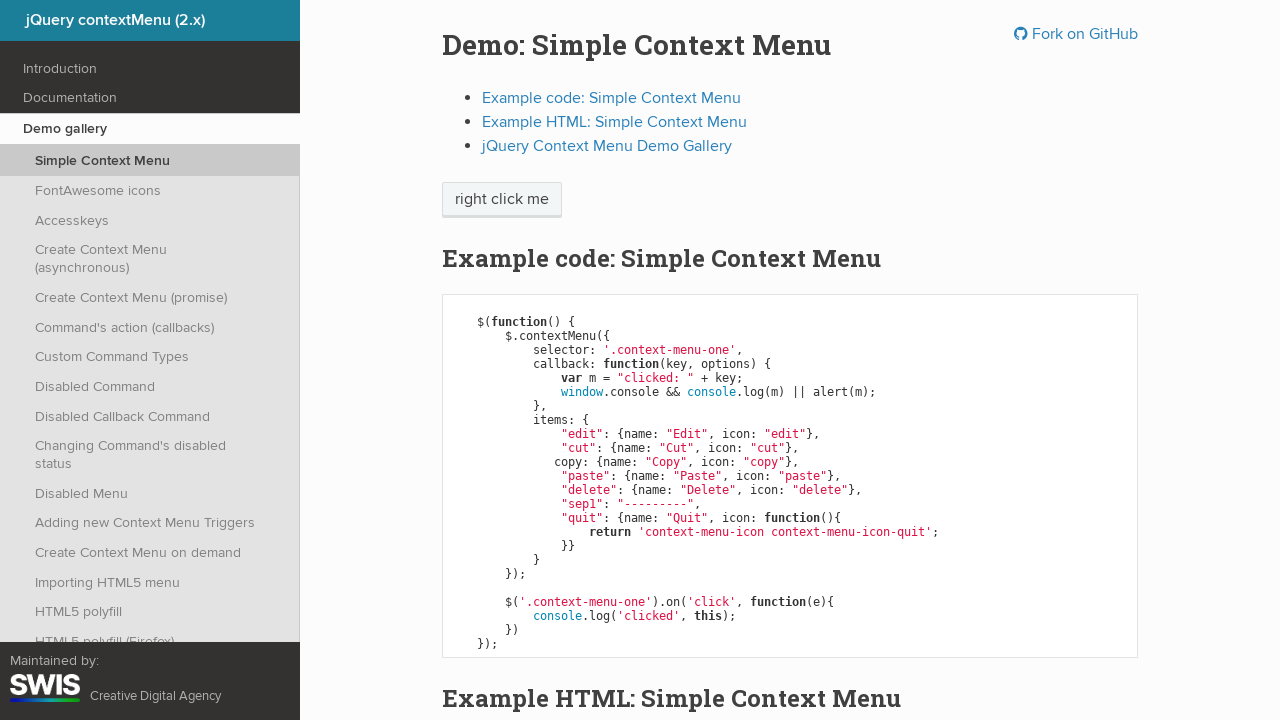

Set up dialog handler to accept alerts
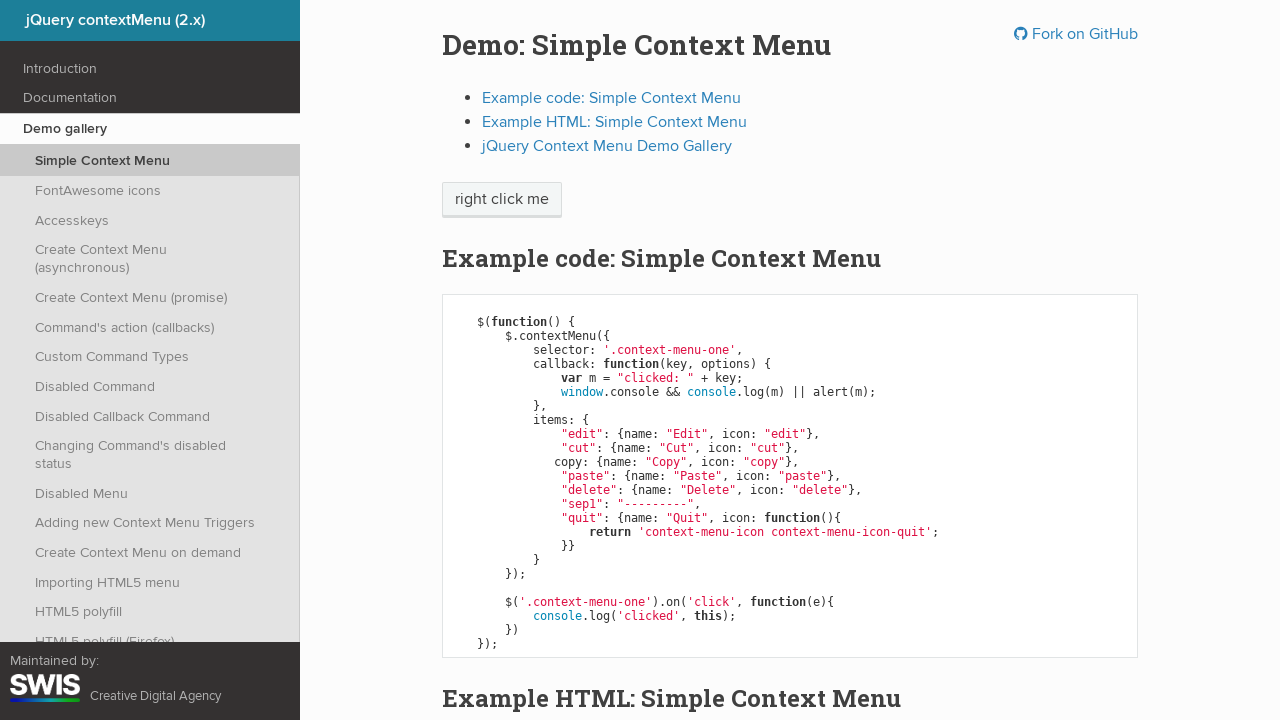

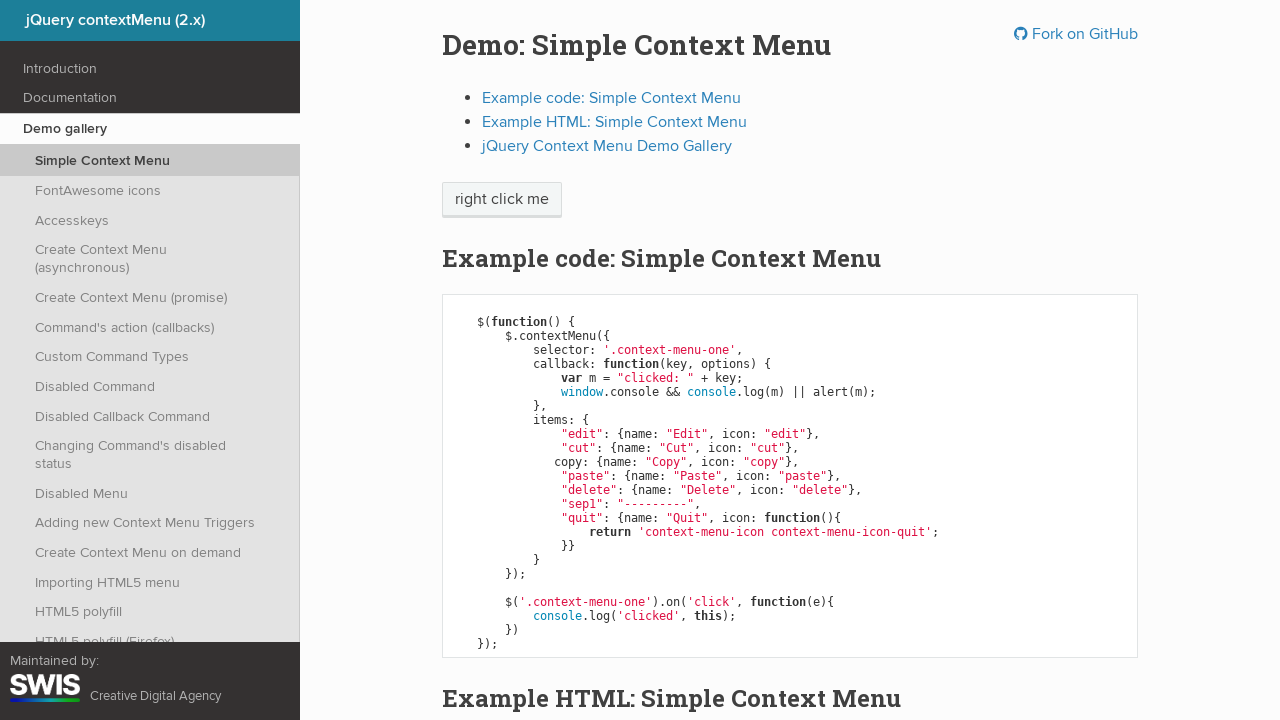